Verifies that the banner image is visible on the homepage

Starting URL: https://demoqa.com/

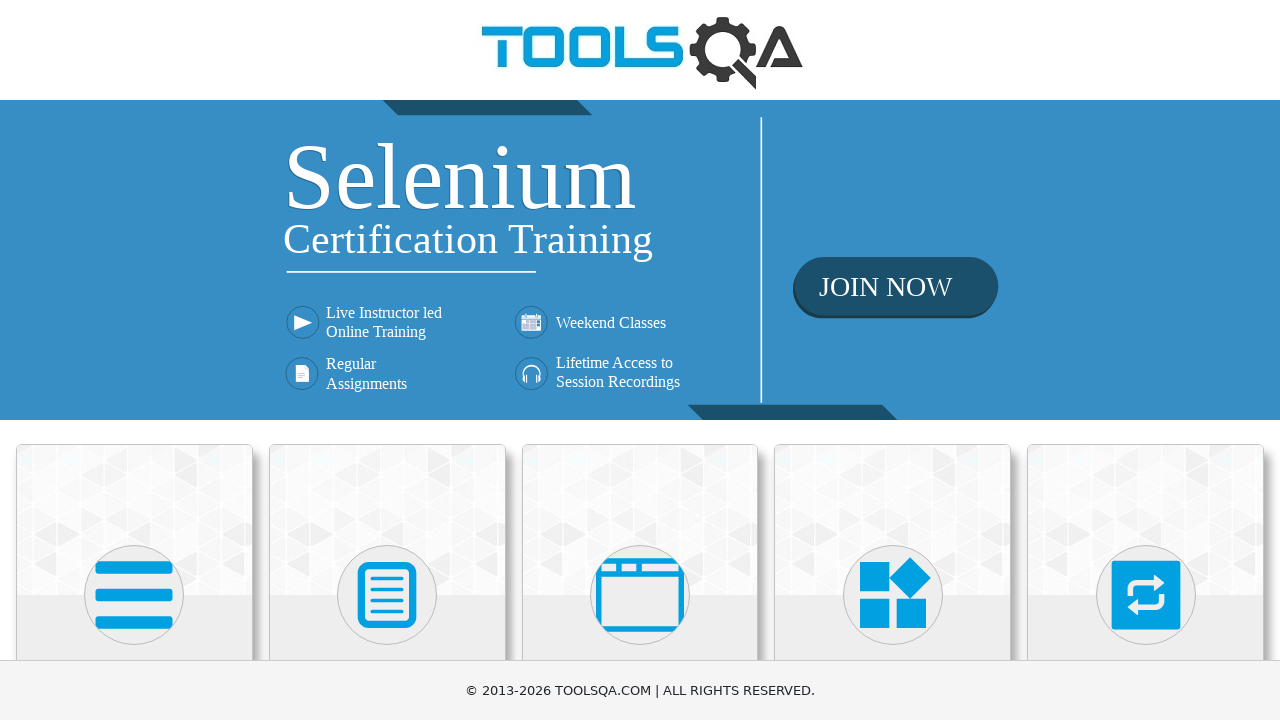

Navigated to homepage at https://demoqa.com/
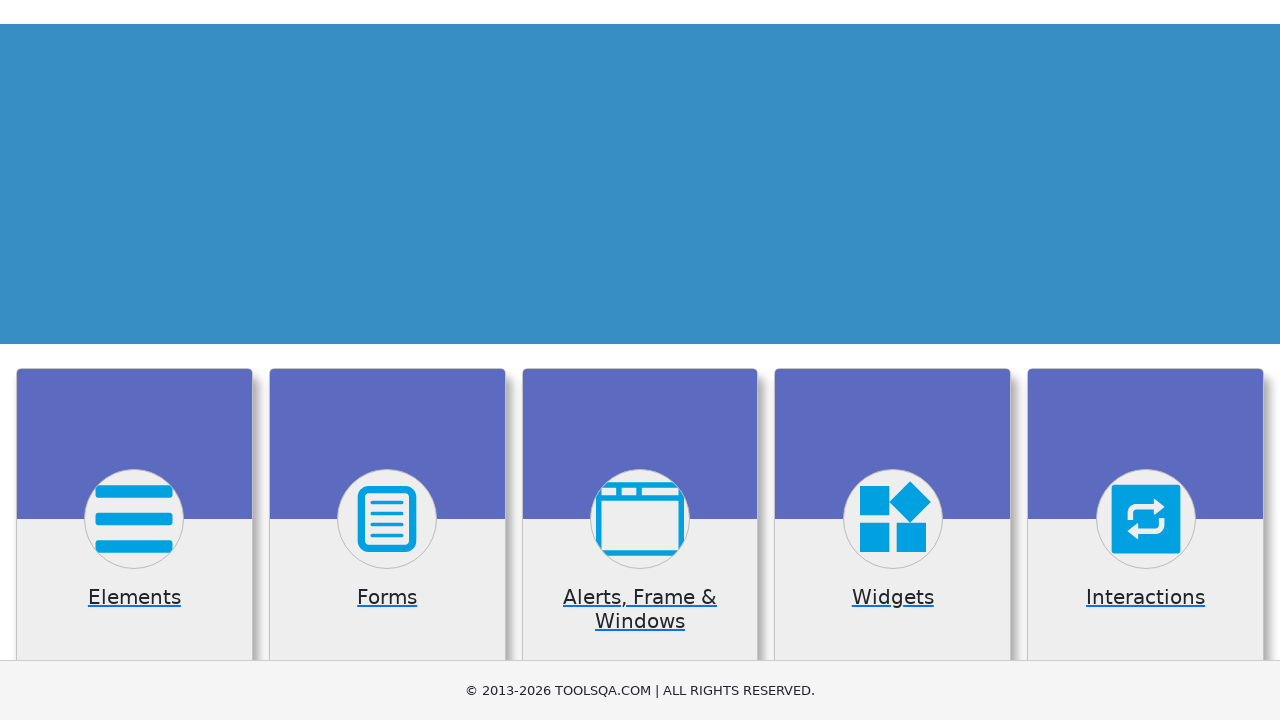

Located banner image element
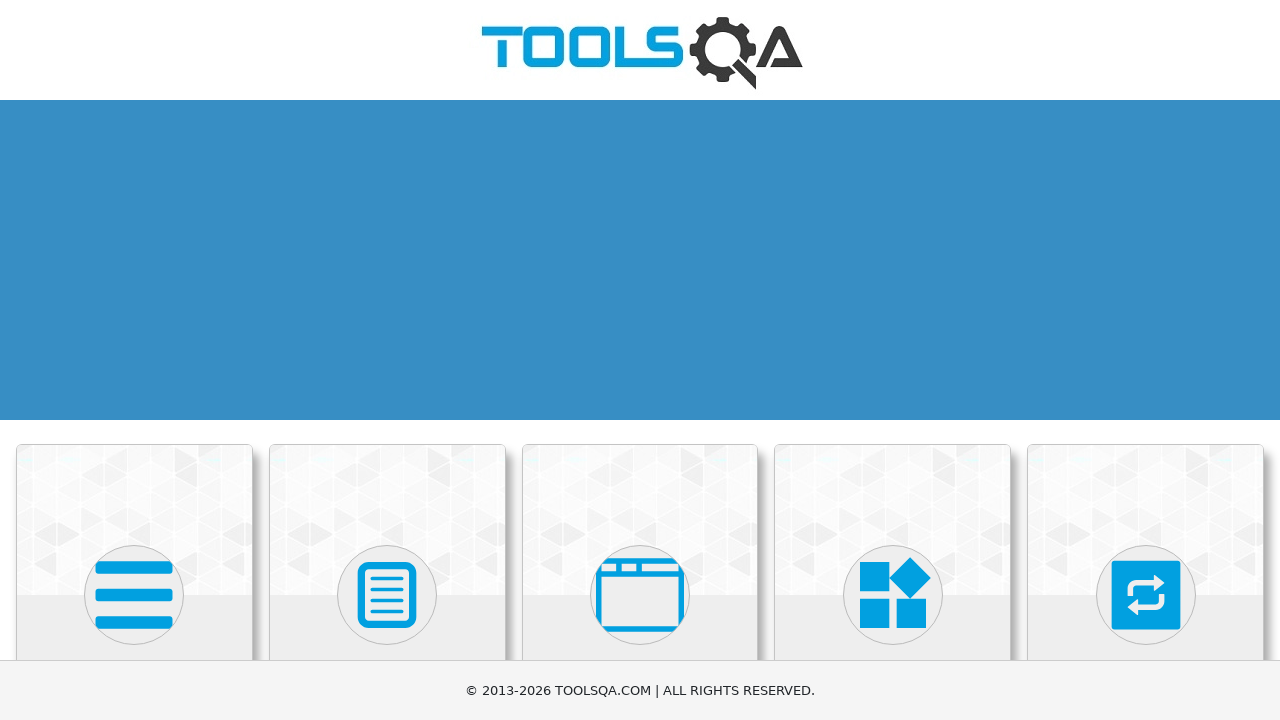

Verified that banner image is visible
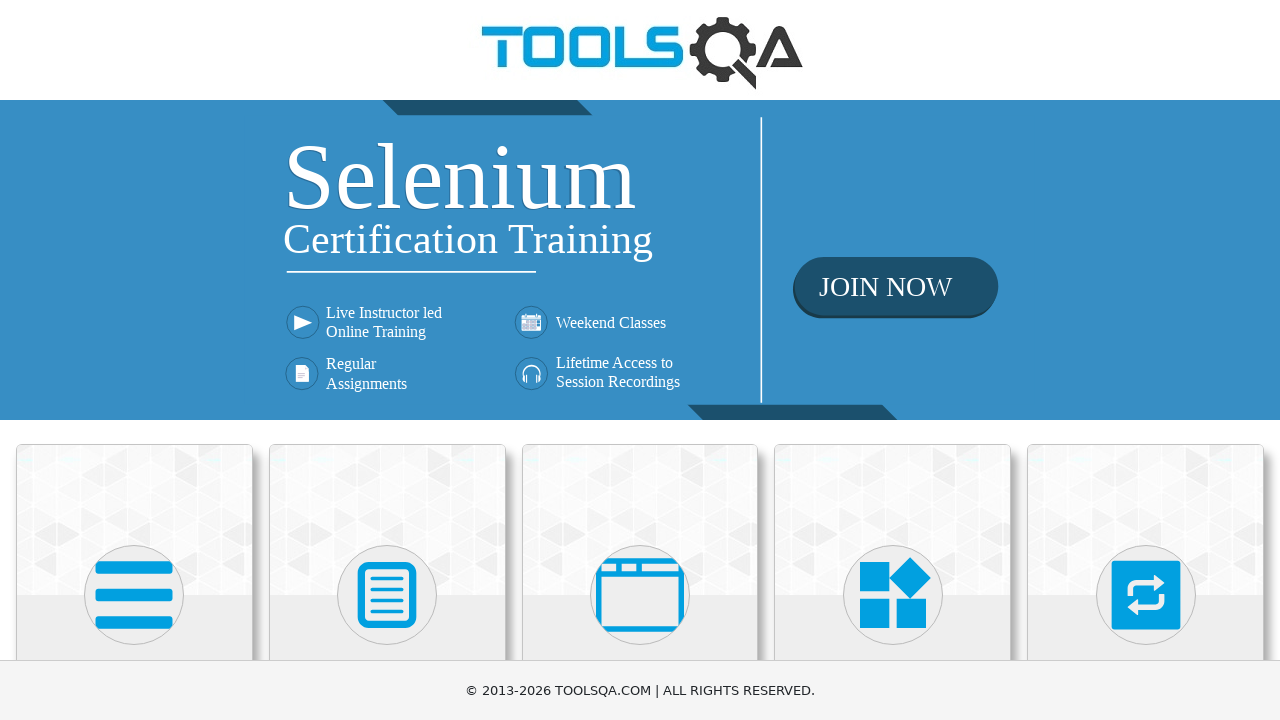

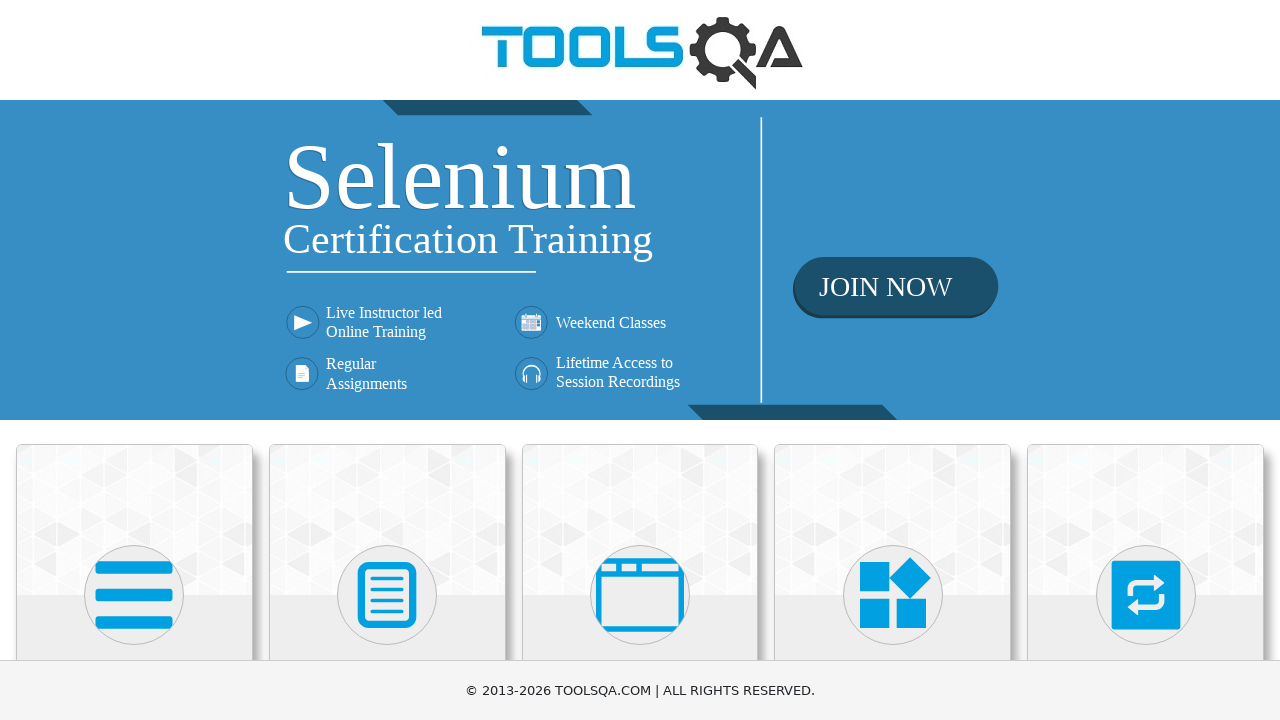